Navigates to the nopCommerce demo page, maximizes the browser window, and verifies the page loads by checking the title.

Starting URL: https://www.nopcommerce.com/en/demo

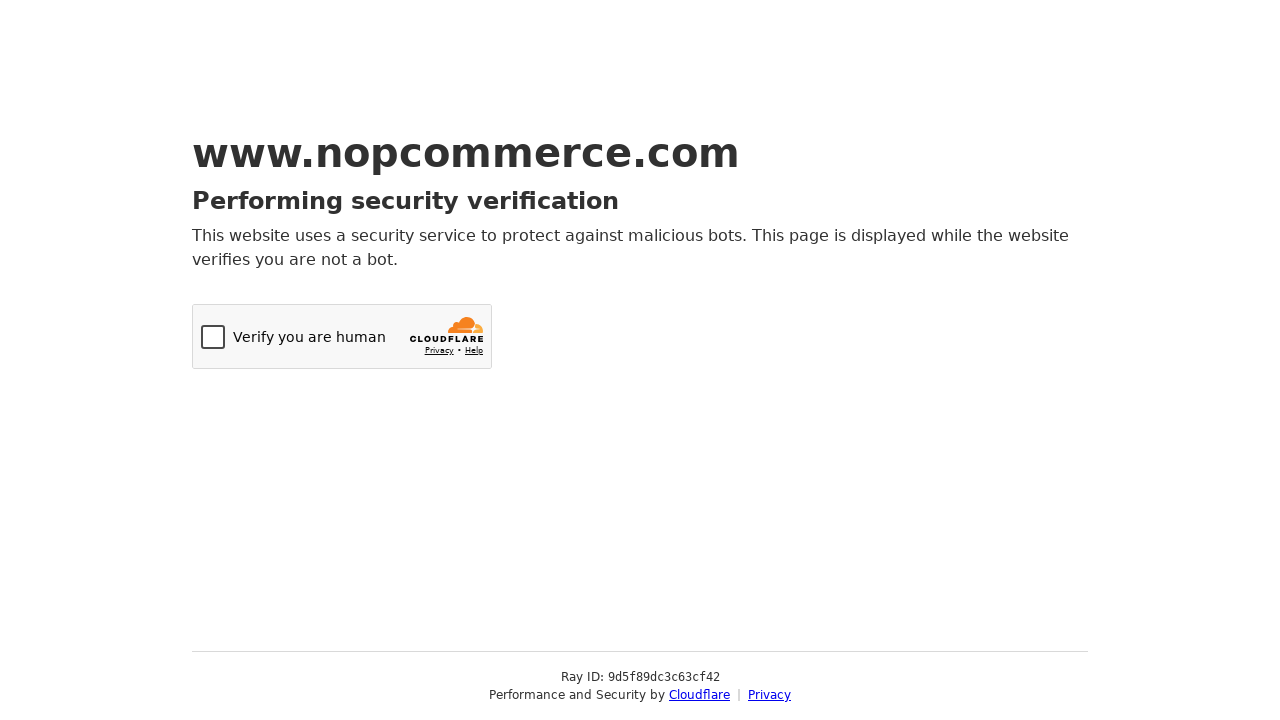

Set viewport size to 1920x1080 to maximize browser window
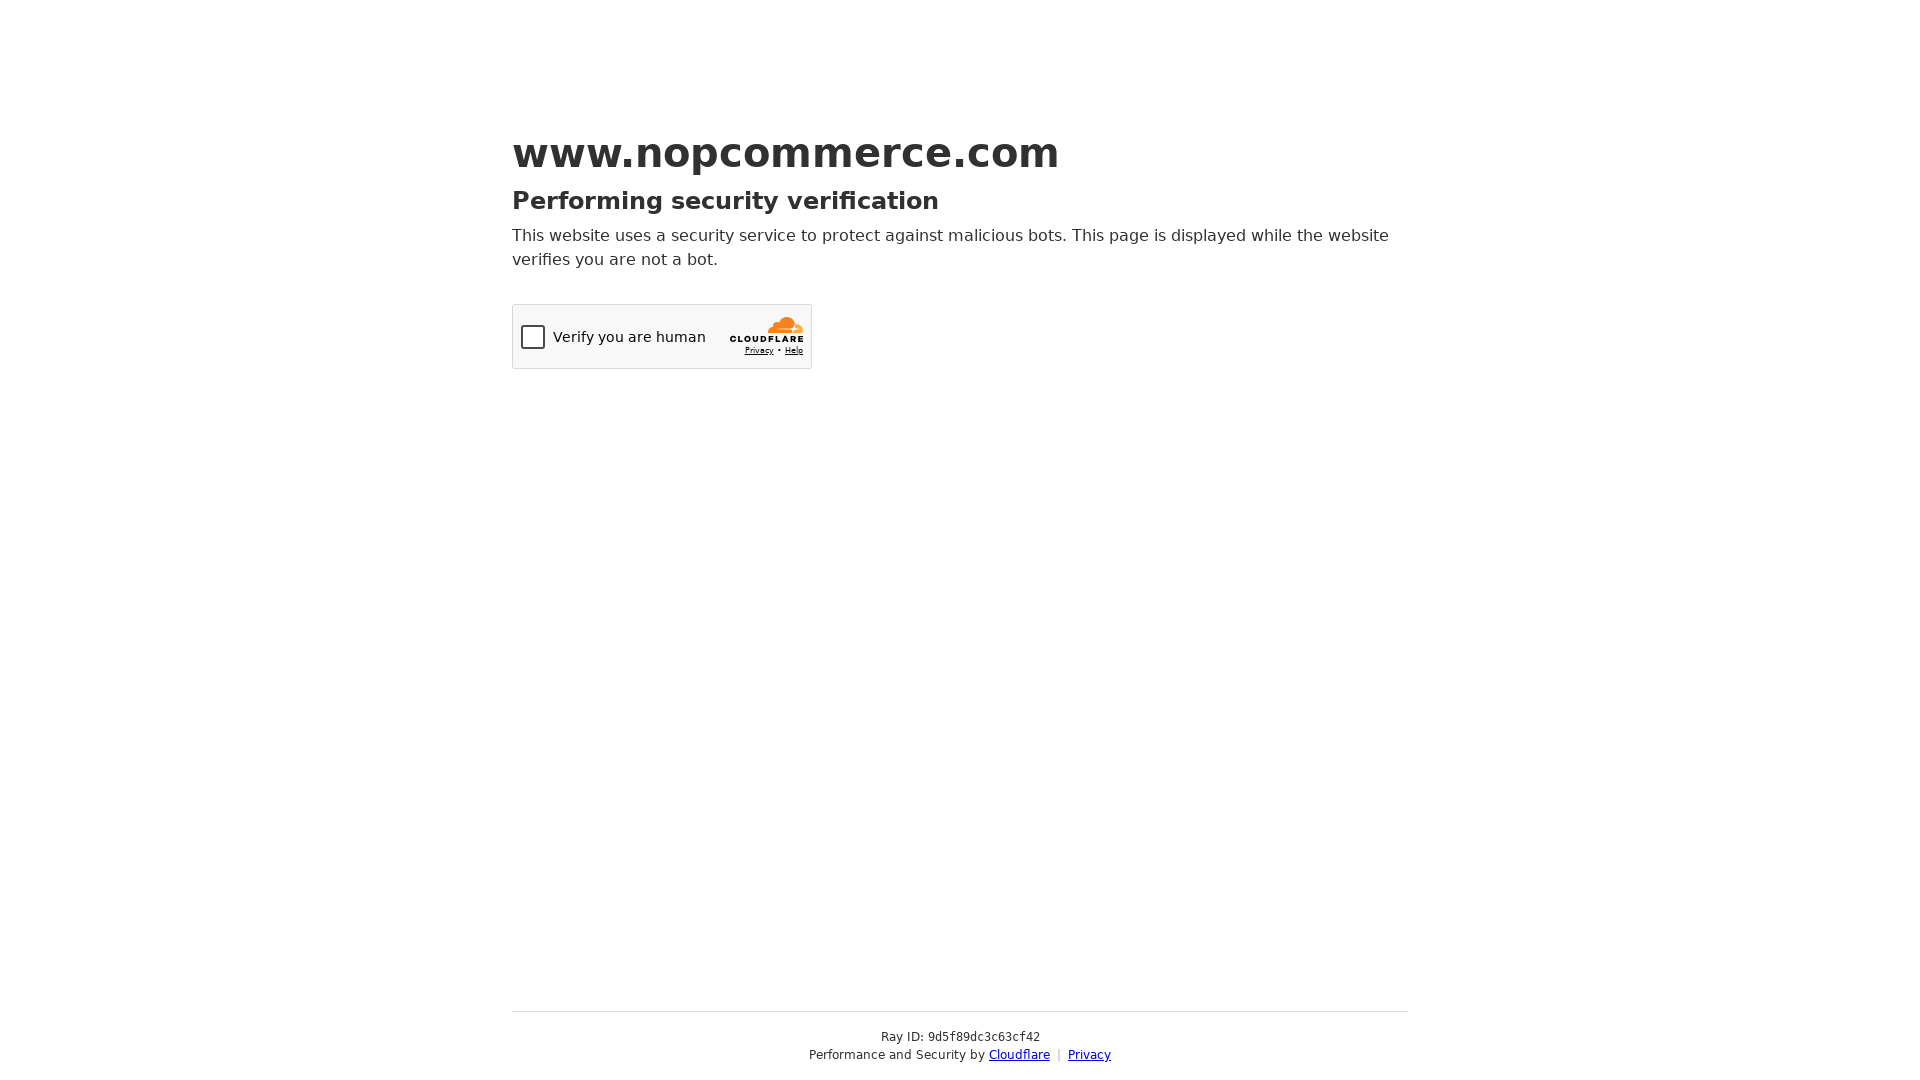

Page fully loaded (domcontentloaded event fired)
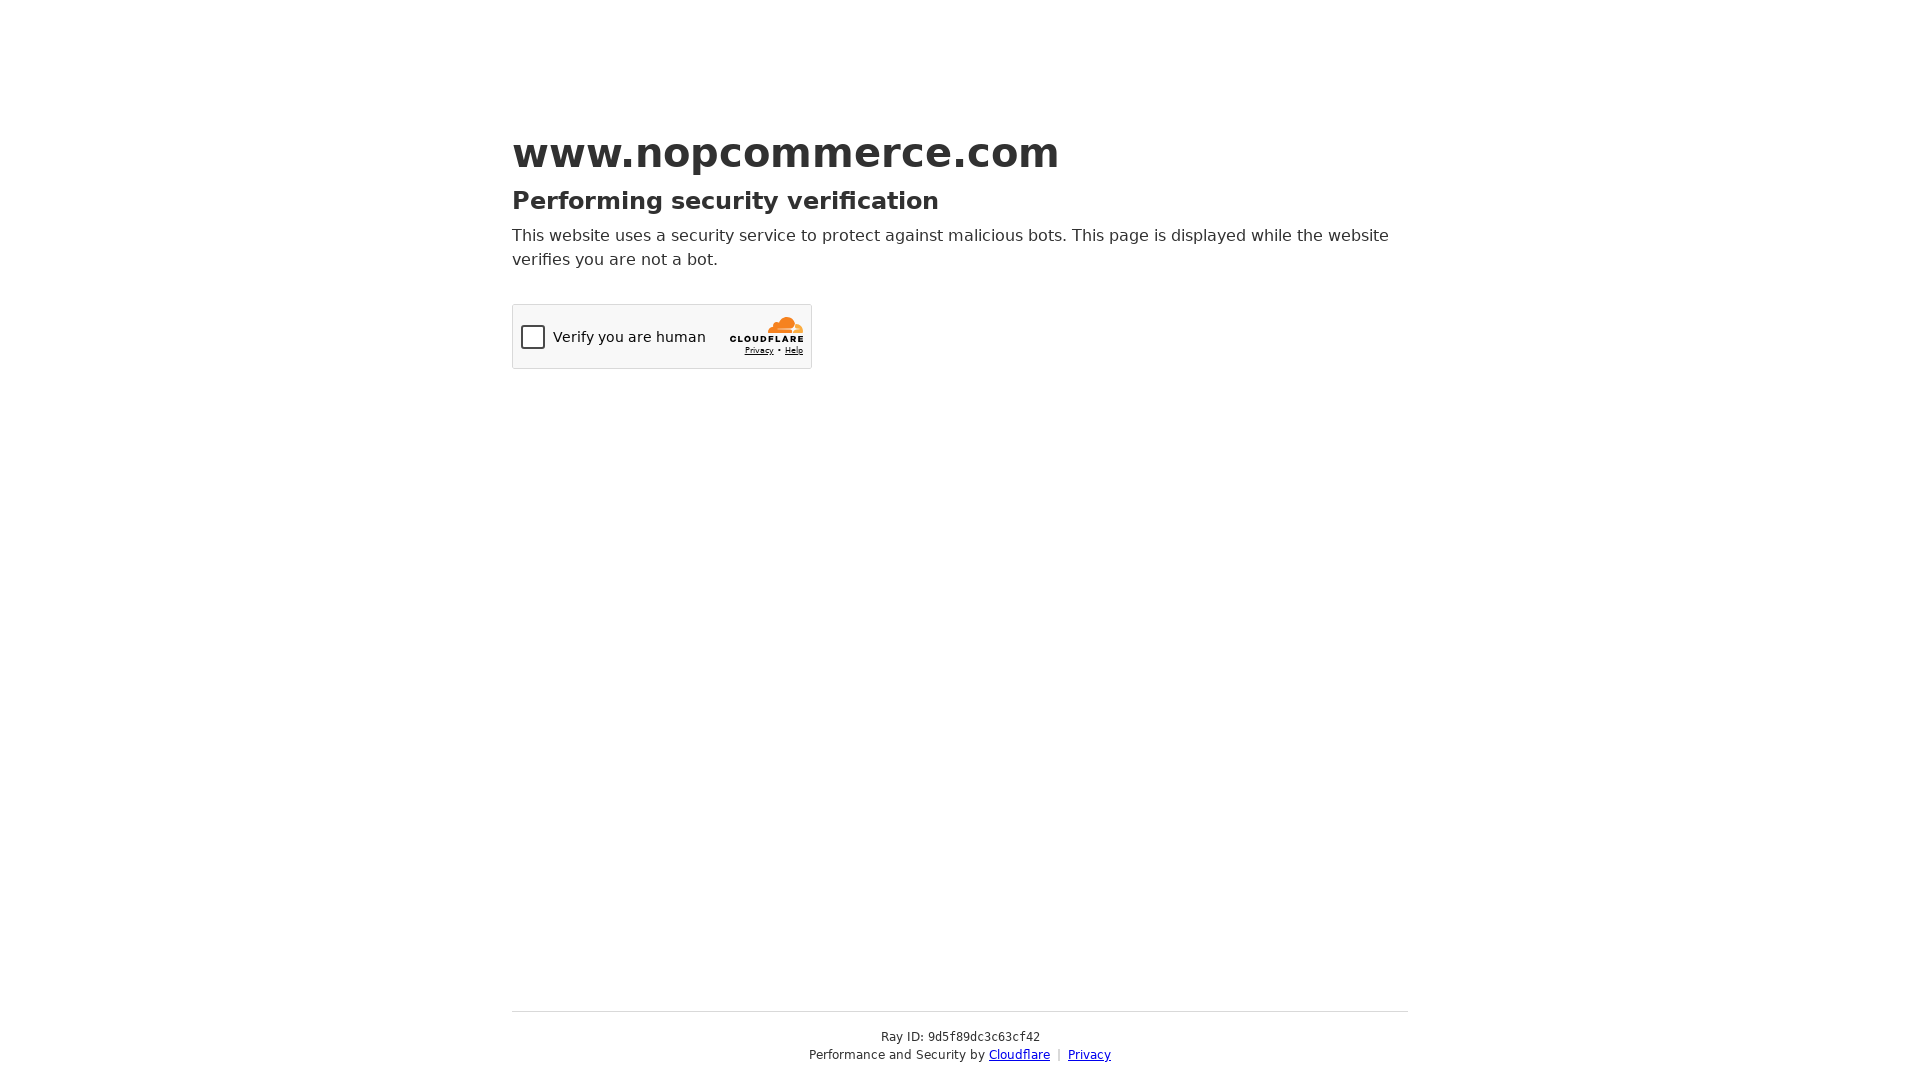

Retrieved page title: 'Just a moment...'
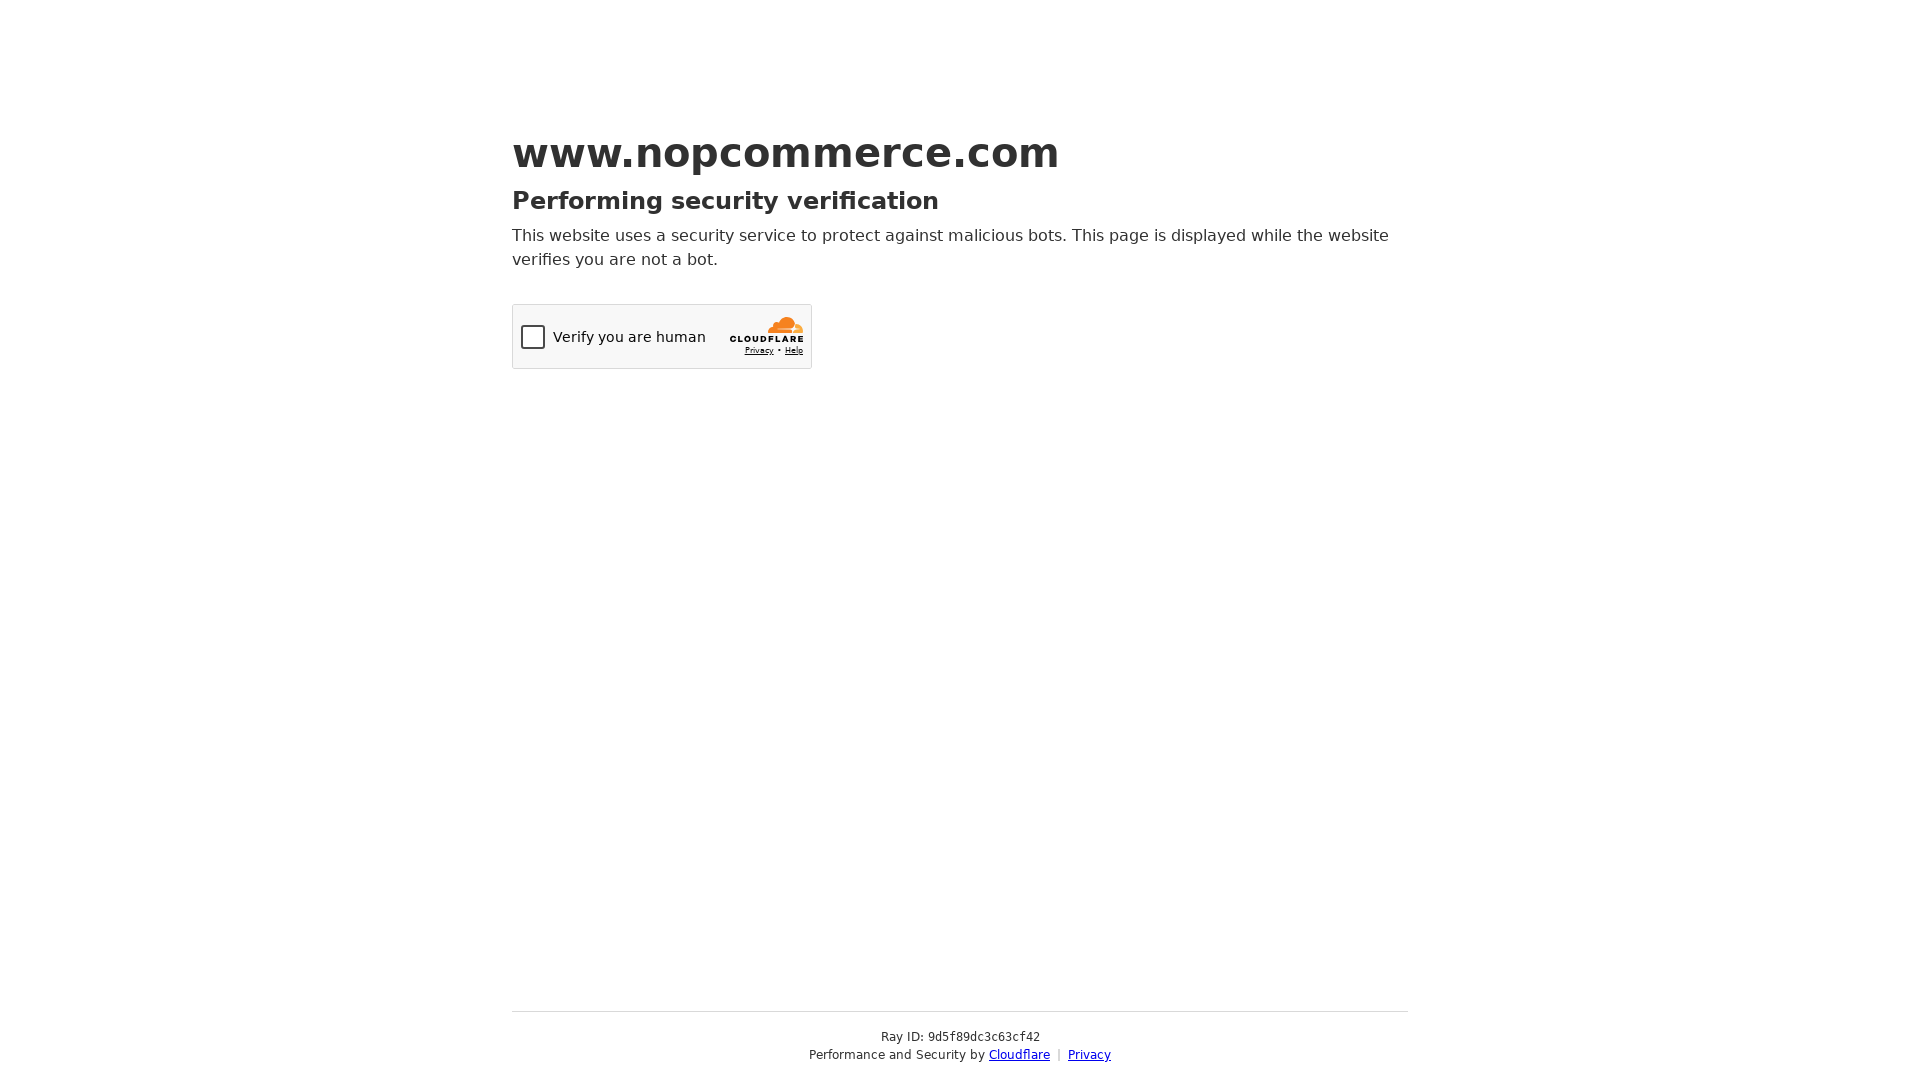

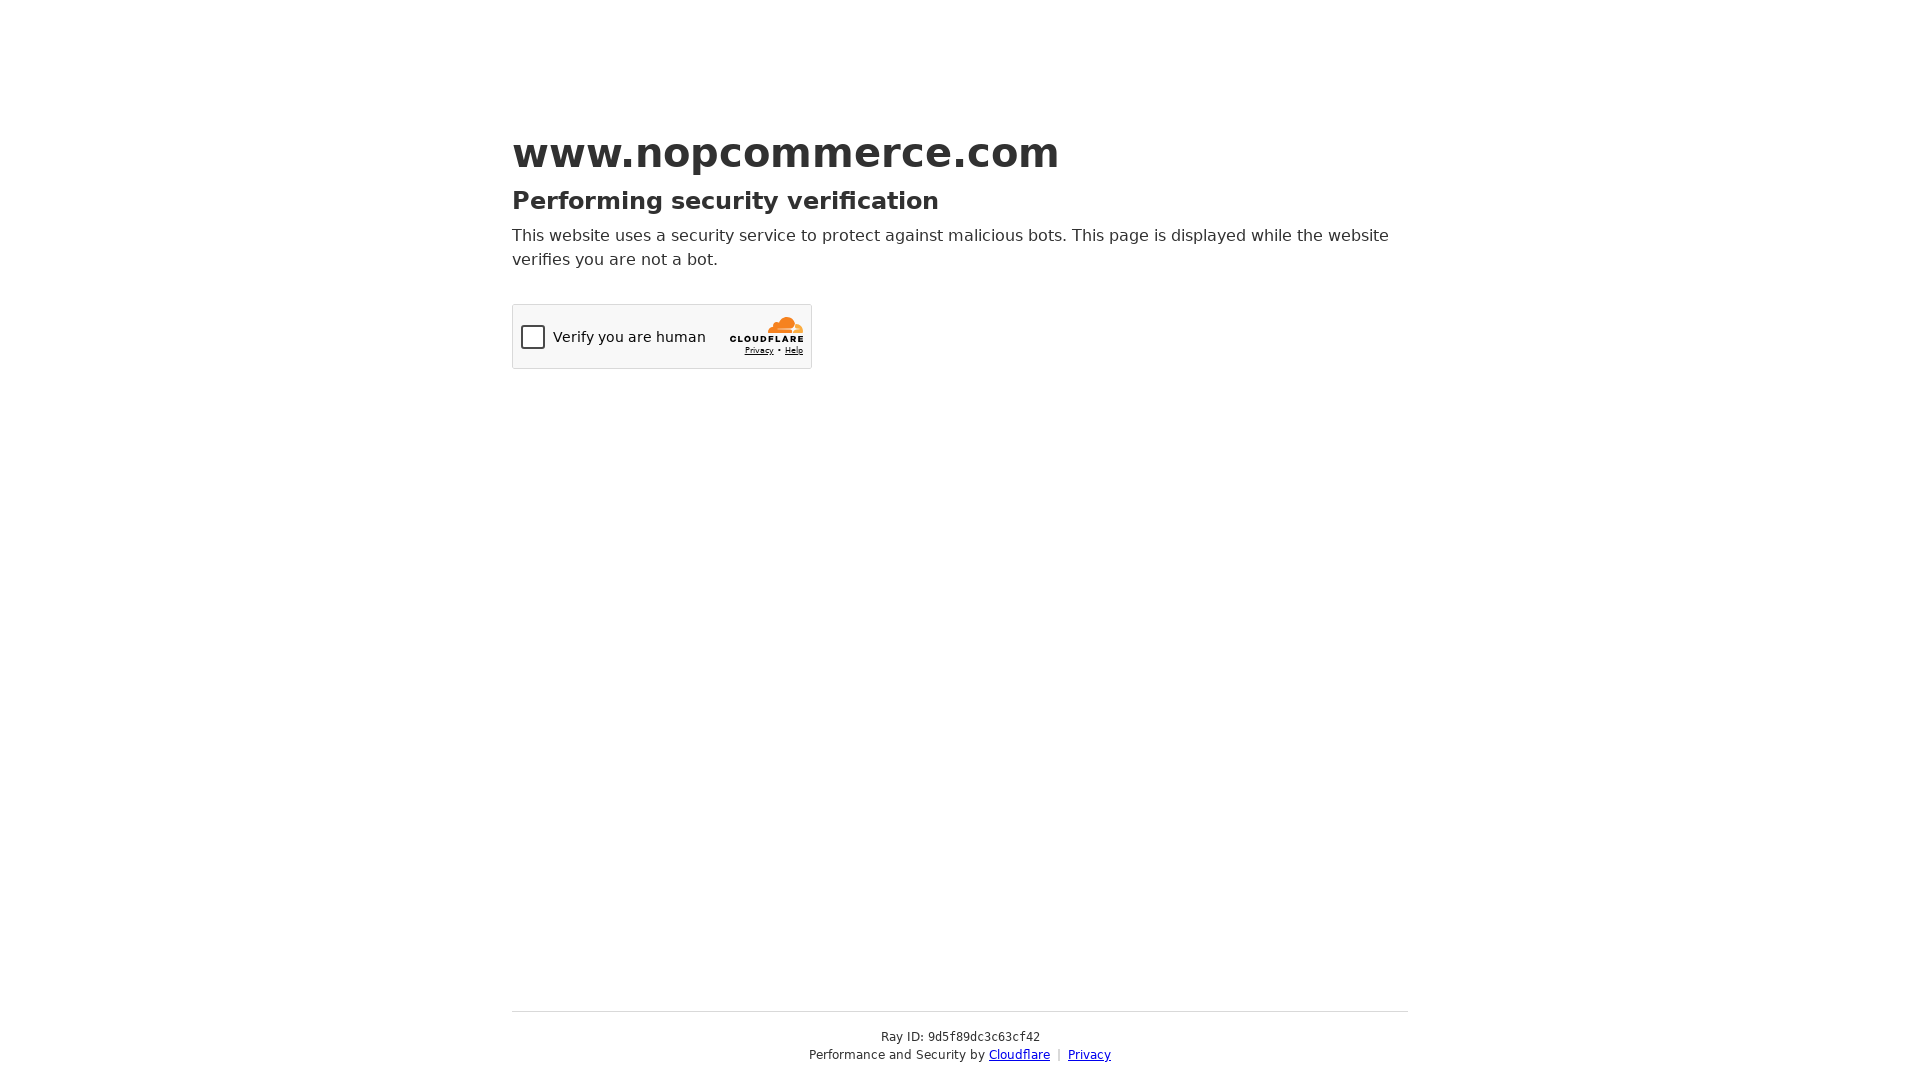